Tests scrolling functionality on a webpage and within a table element, then interacts with table rows and cells to verify their presence

Starting URL: https://www.rahulshettyacademy.com/AutomationPractice/

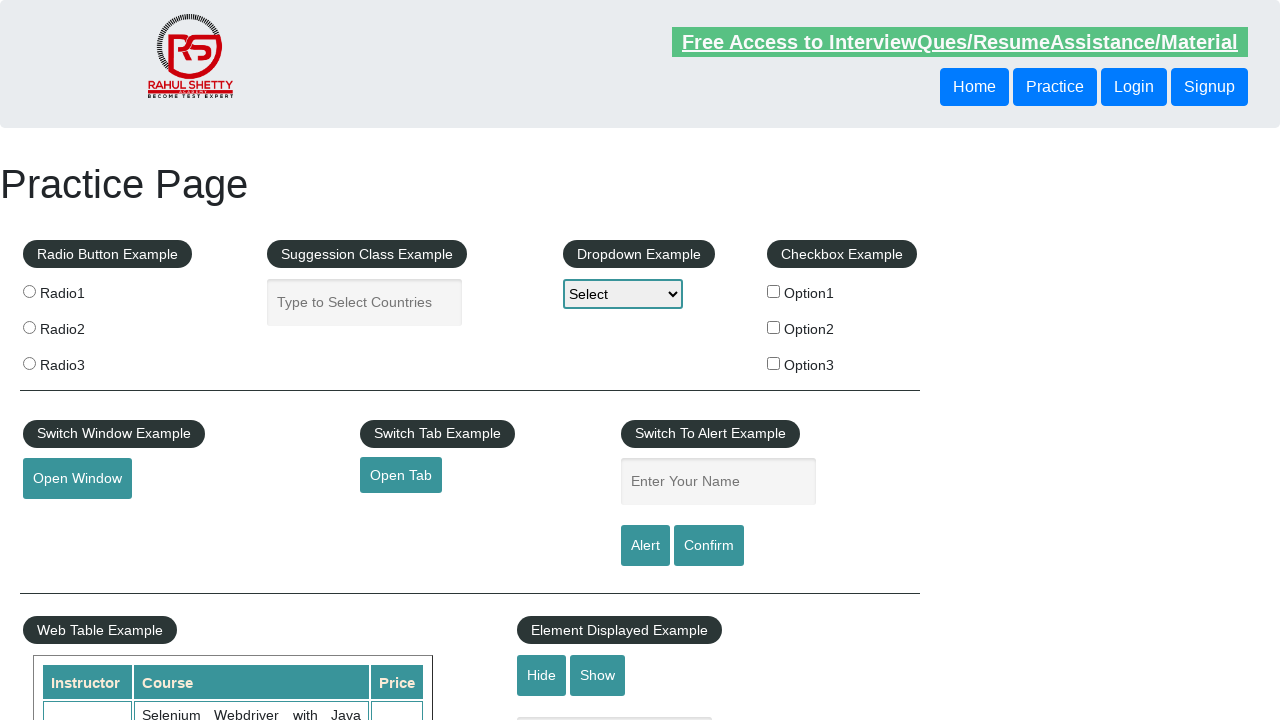

Navigated to AutomationPractice page
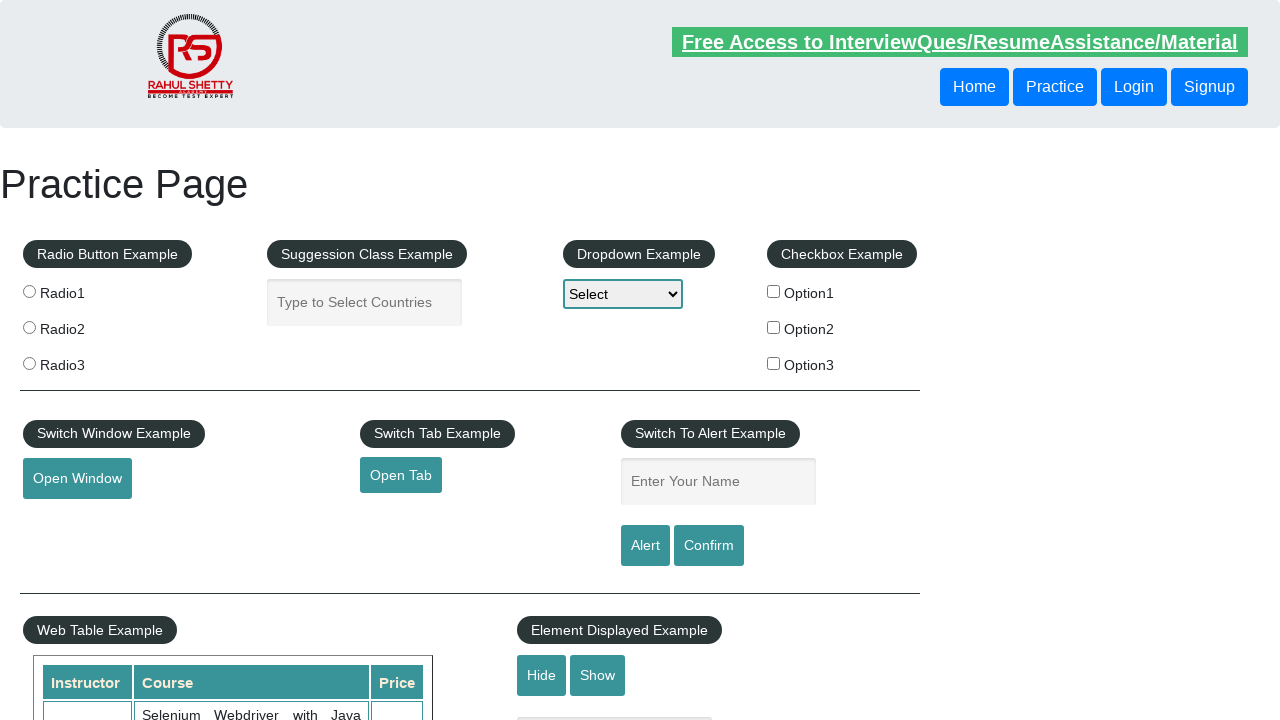

Scrolled down main window by 600 pixels
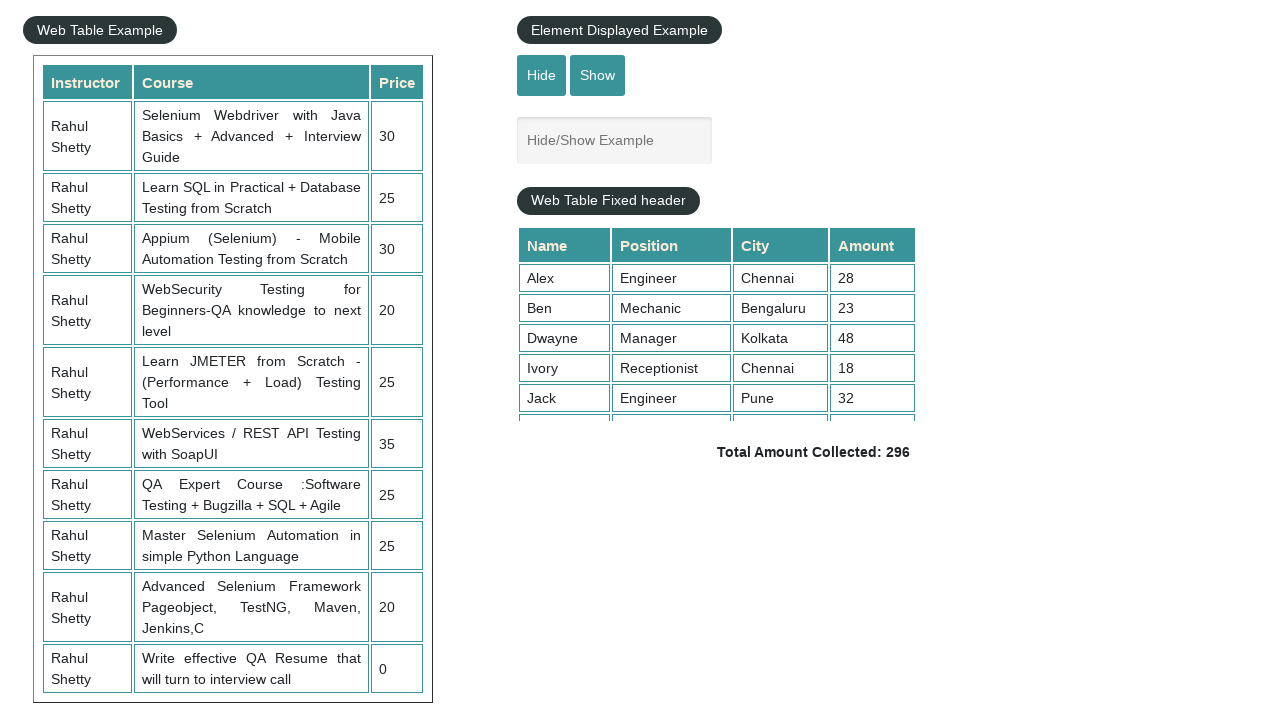

Scrolled within fixed header table by 500 pixels
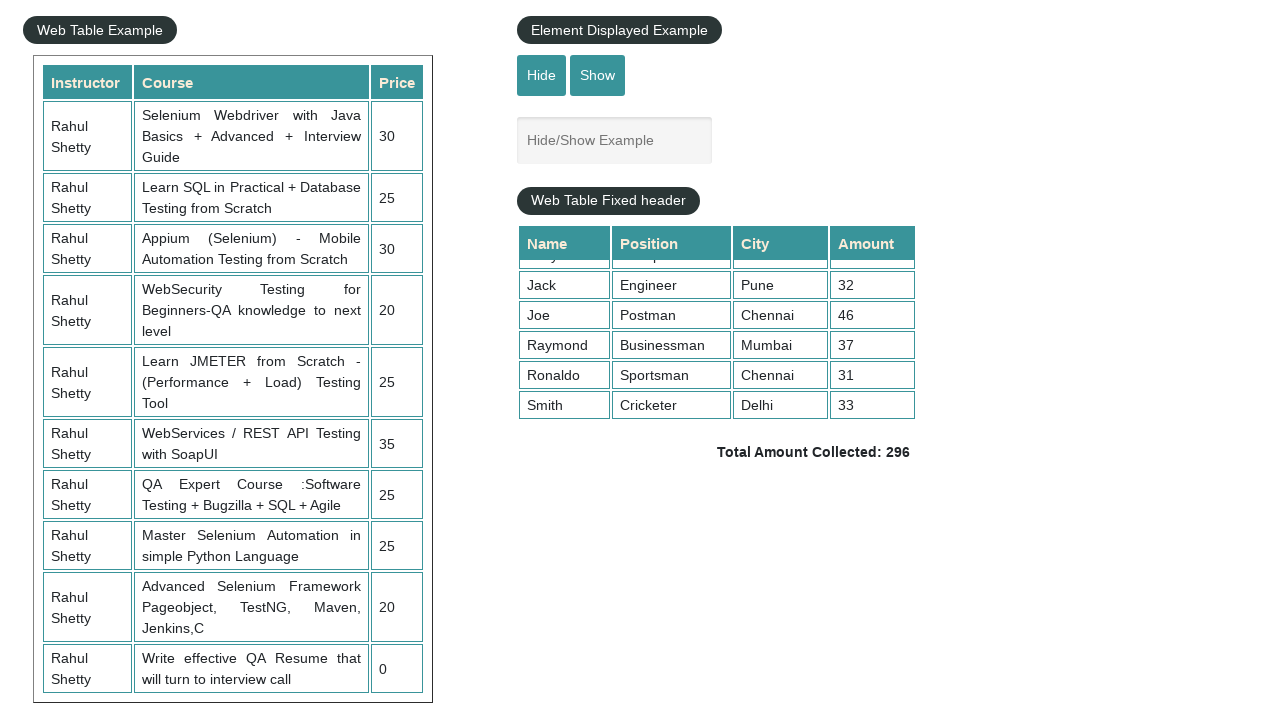

Verified table rows are present in left-align div
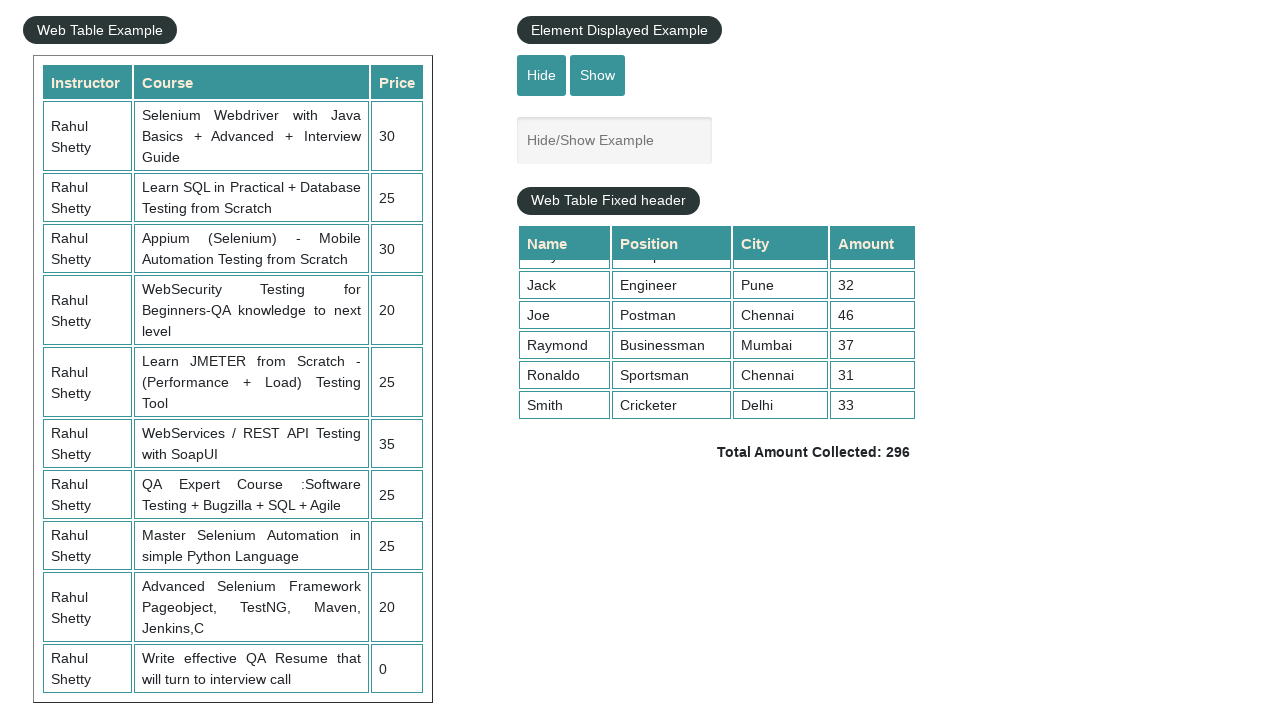

Verified table header columns in product table
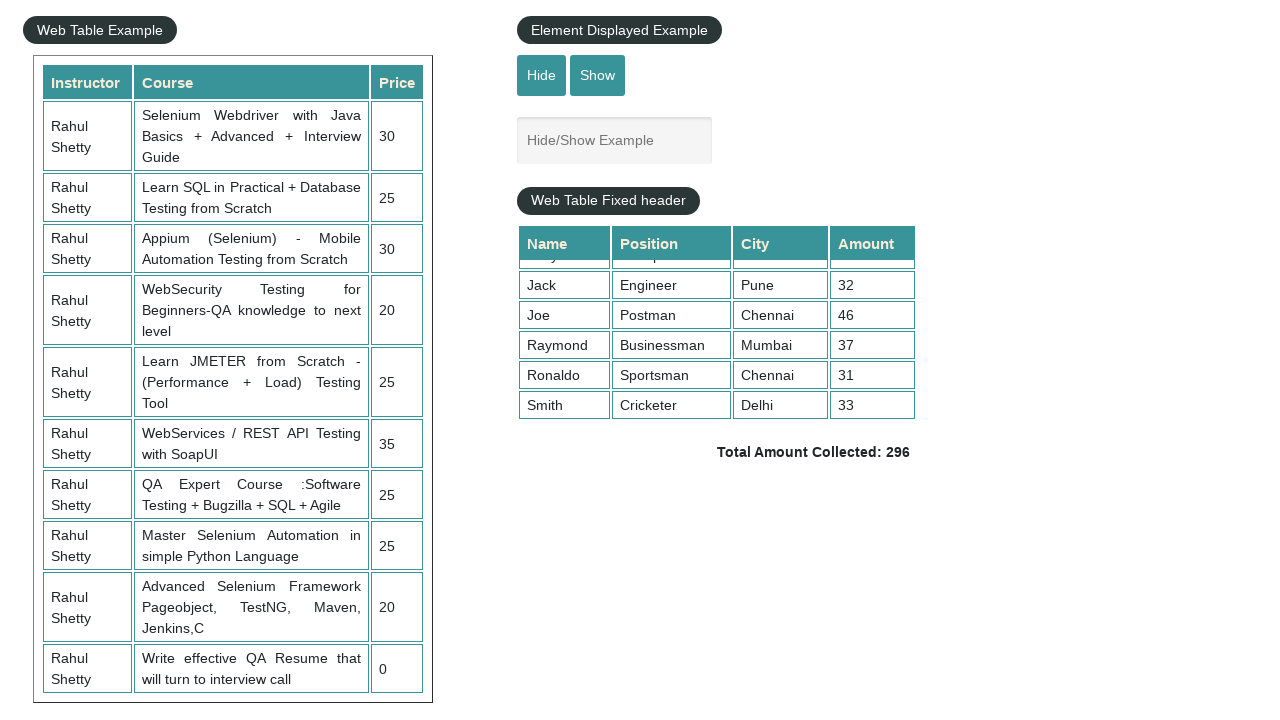

Verified third row cells are accessible in table
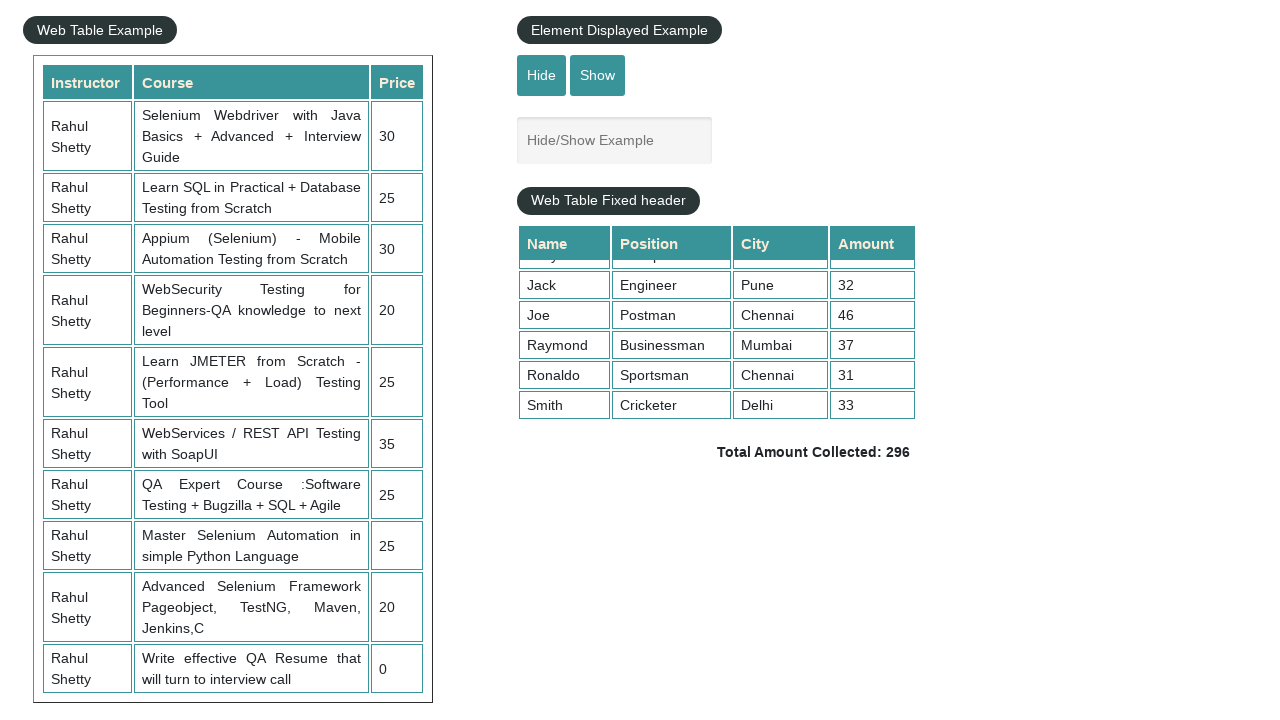

Verified fourth column cells in fixed header table are accessible
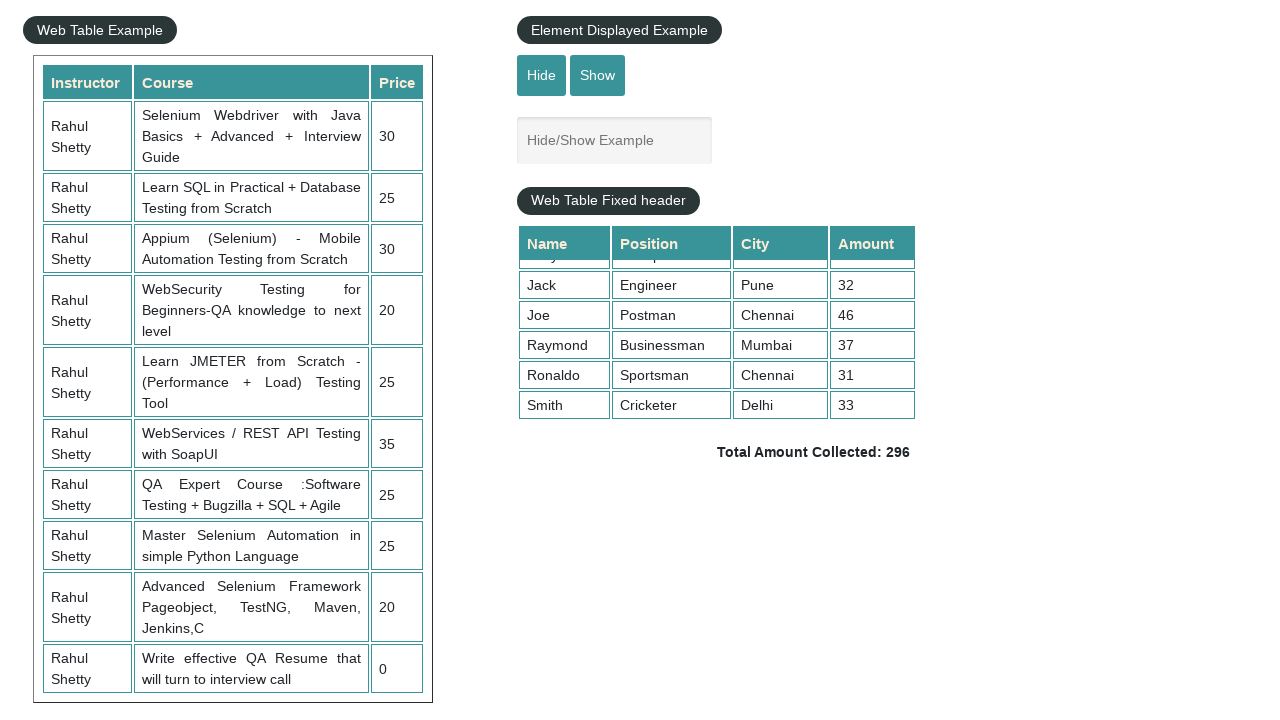

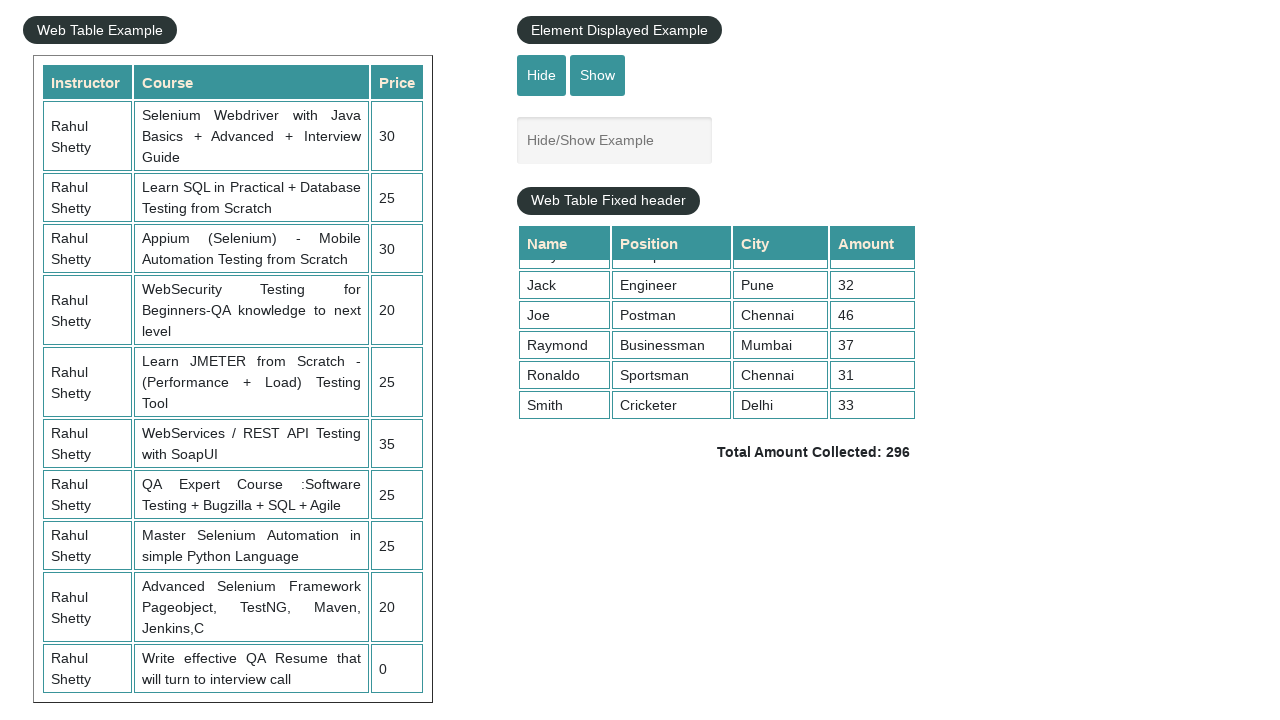